Tests sorting the Due column in ascending order using table2 with semantic class attributes for more expressive locators

Starting URL: http://the-internet.herokuapp.com/tables

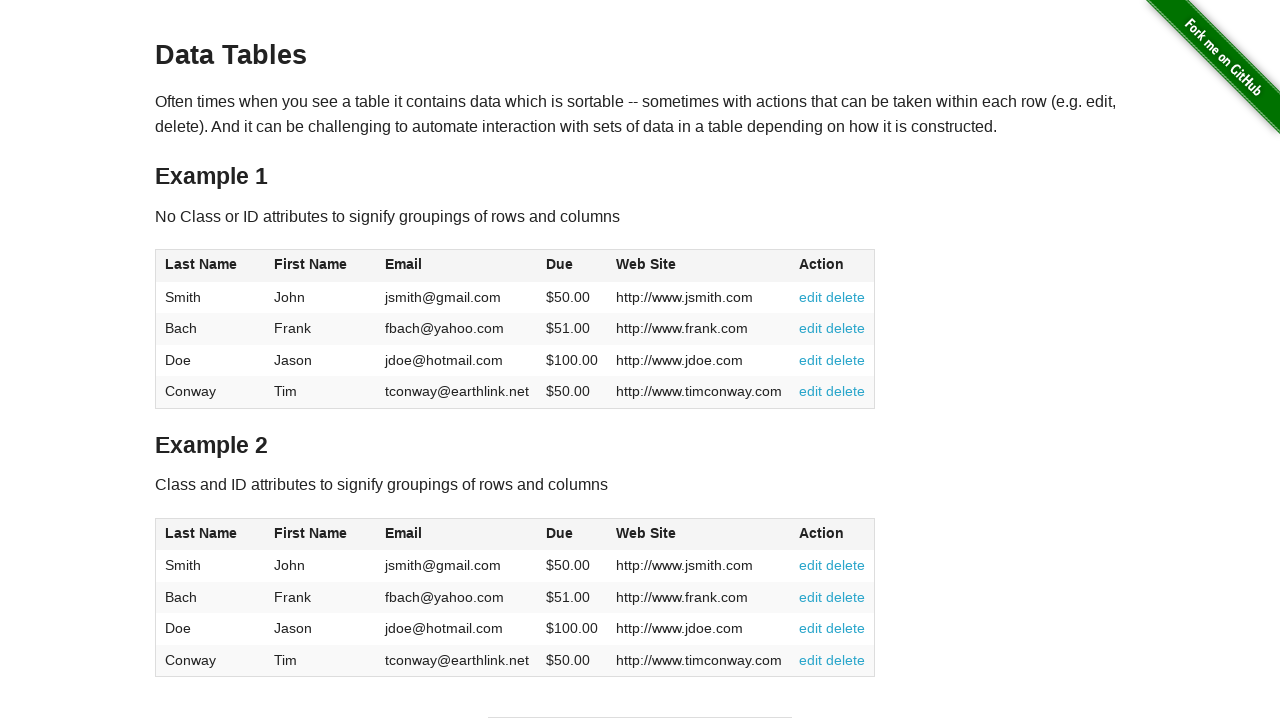

Clicked on the Due column header in table2 to sort at (560, 533) on #table2 thead .dues
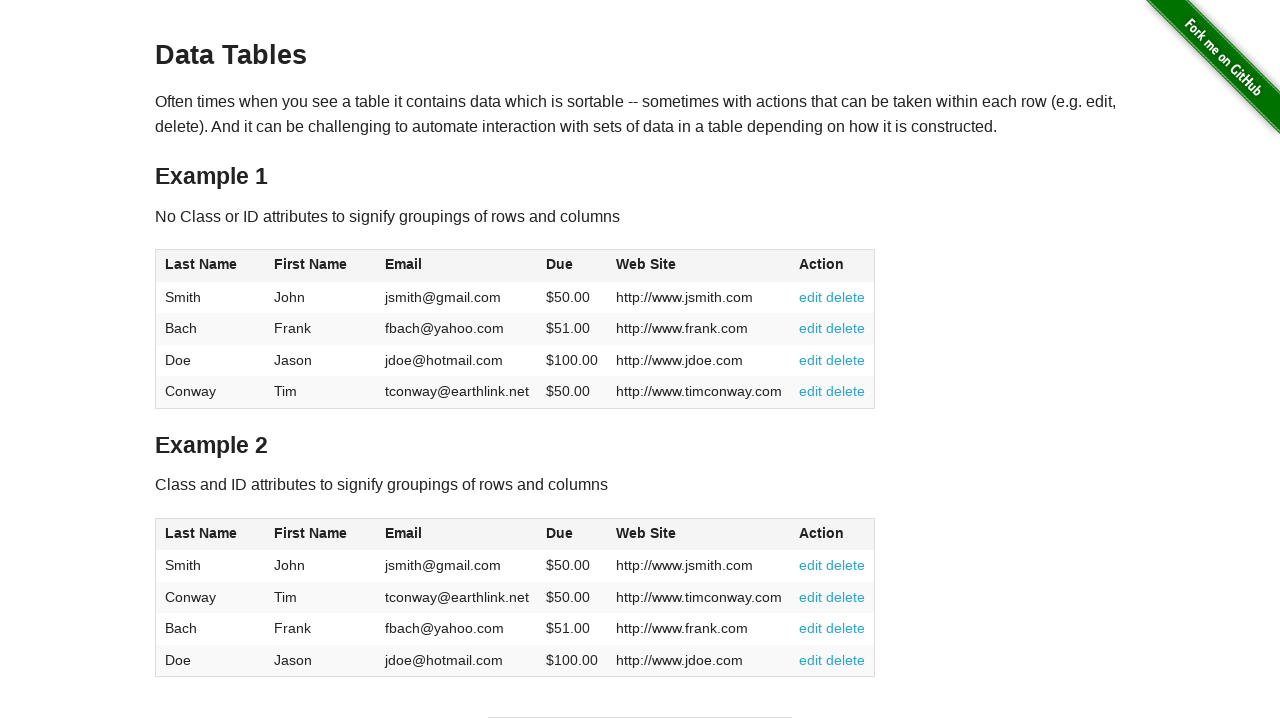

Table2 Due column sorted in ascending order and loaded
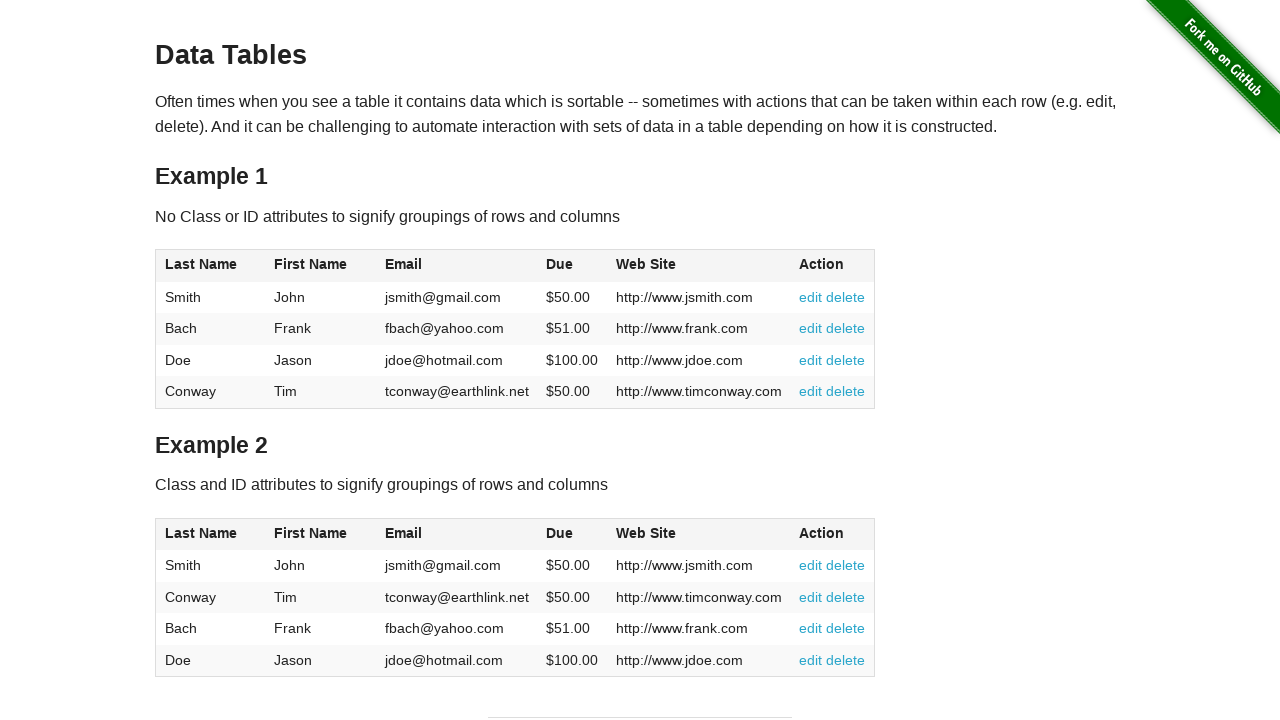

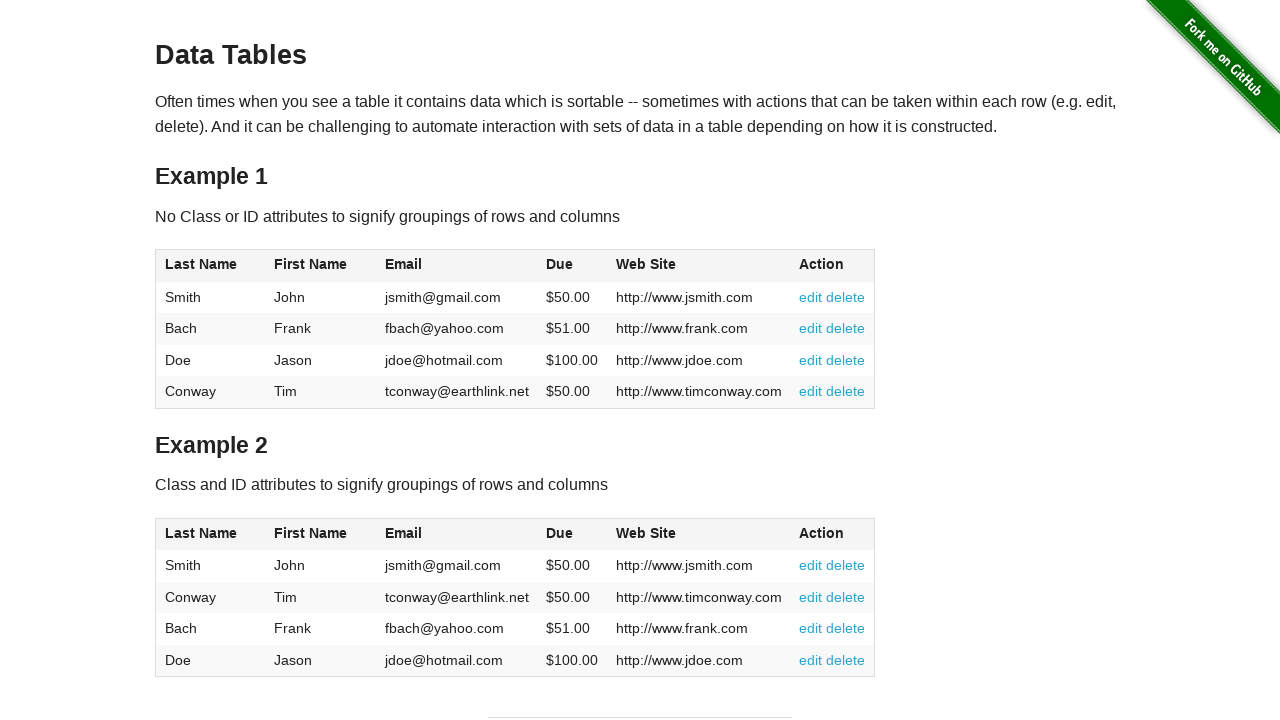